Tests the WebdriverIO documentation site by navigating to the homepage, clicking on the API documentation link, and typing a search query character by character into the search input field.

Starting URL: https://v5.webdriver.io

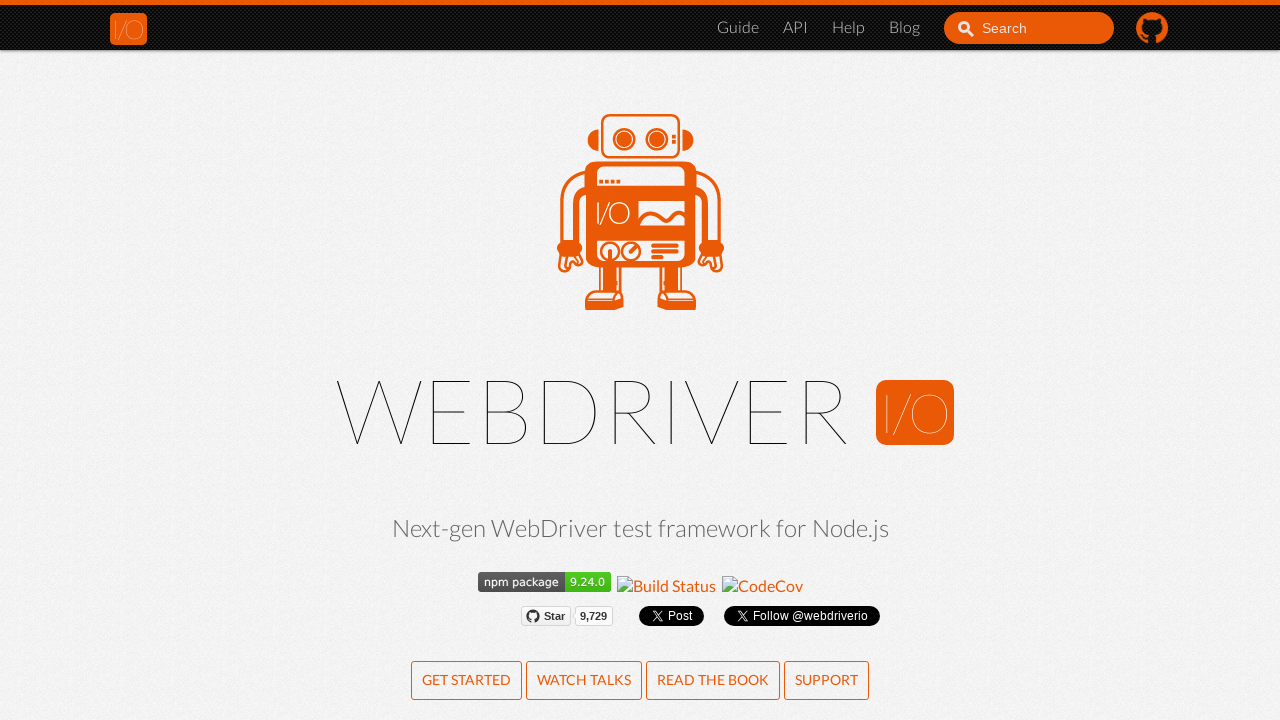

Waited for page to load (networkidle)
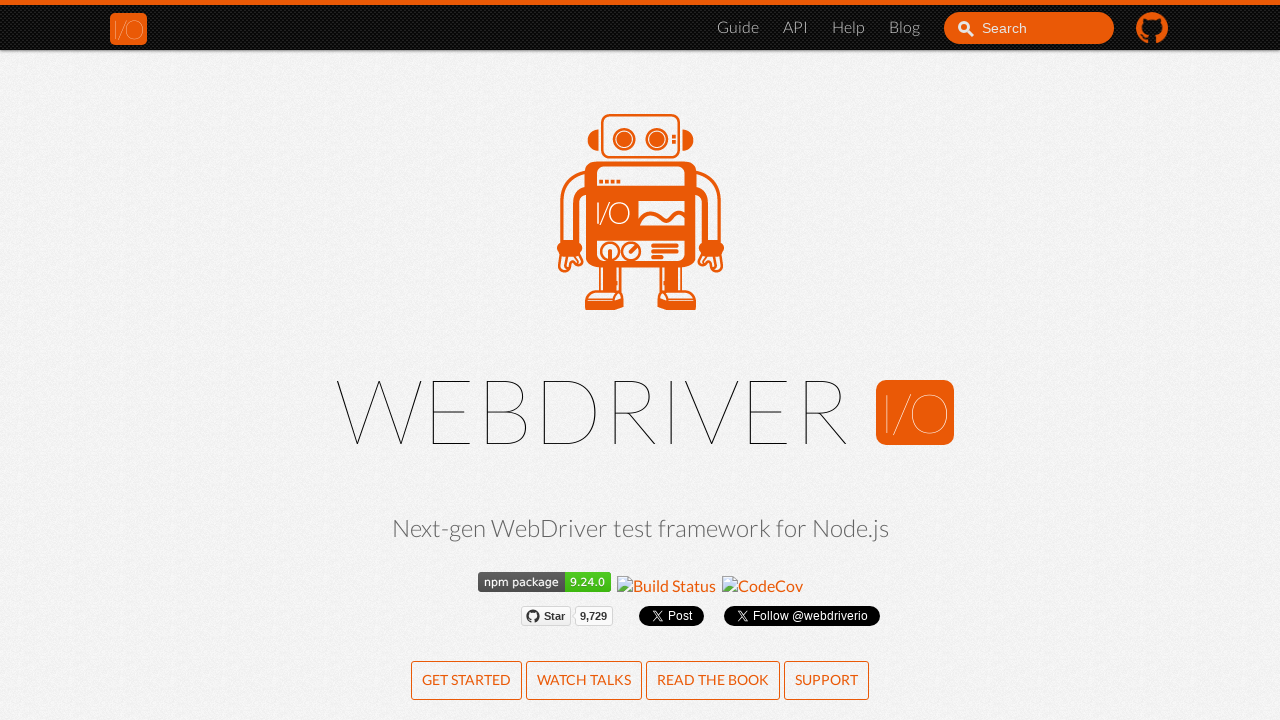

Clicked on API documentation link at (796, 28) on li a[href="/docs/api.html"]
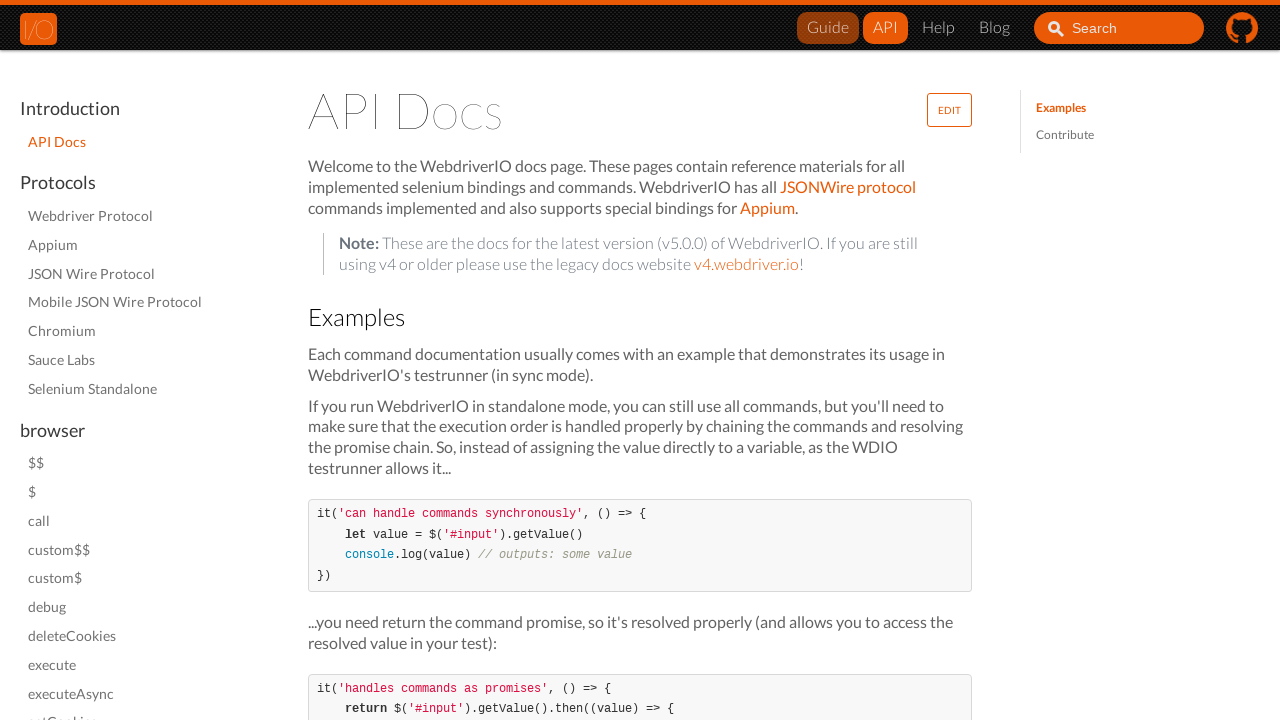

Waited for API page navigation to complete (networkidle)
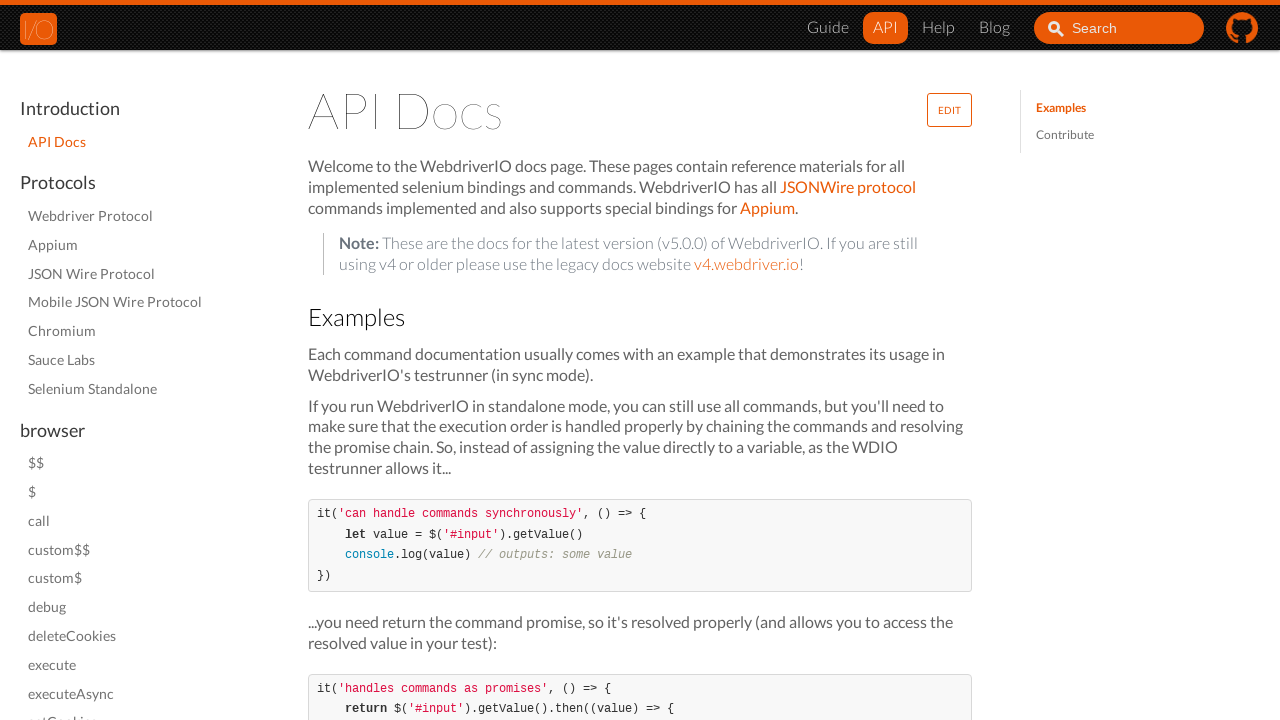

Verified API page loaded by confirming header element exists
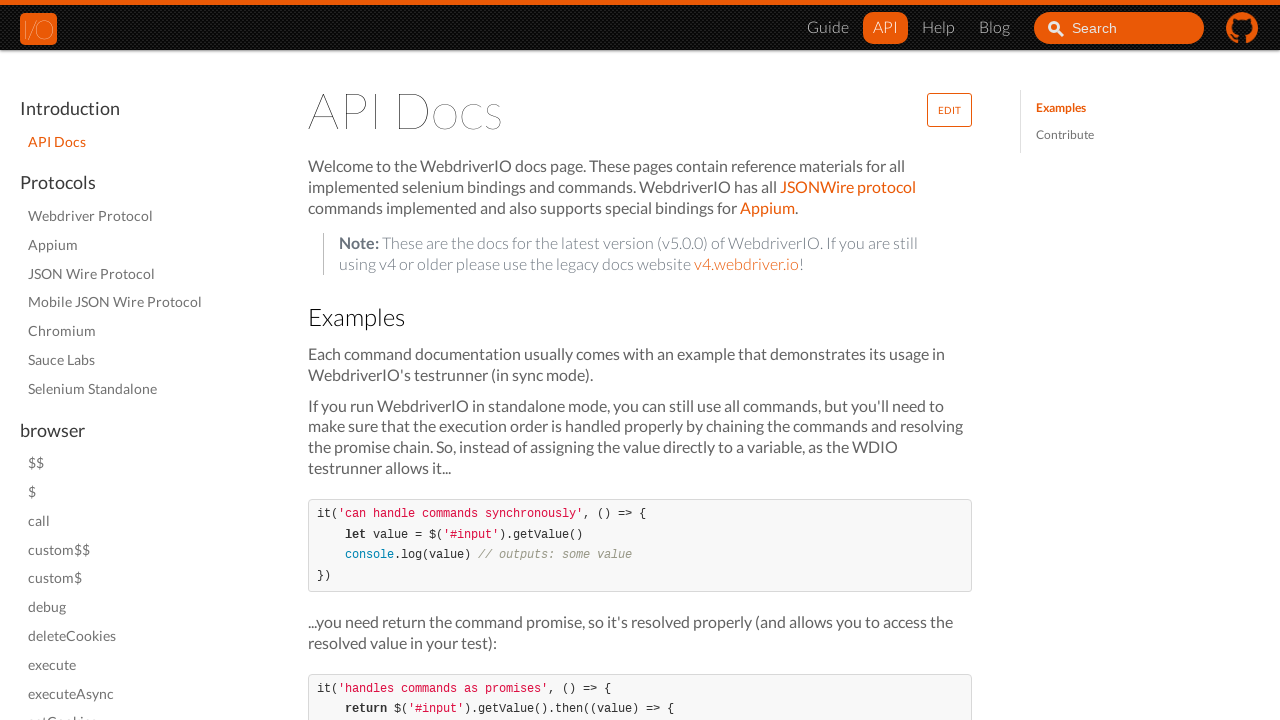

Clicked on search input field at (1119, 28) on #search_input_react
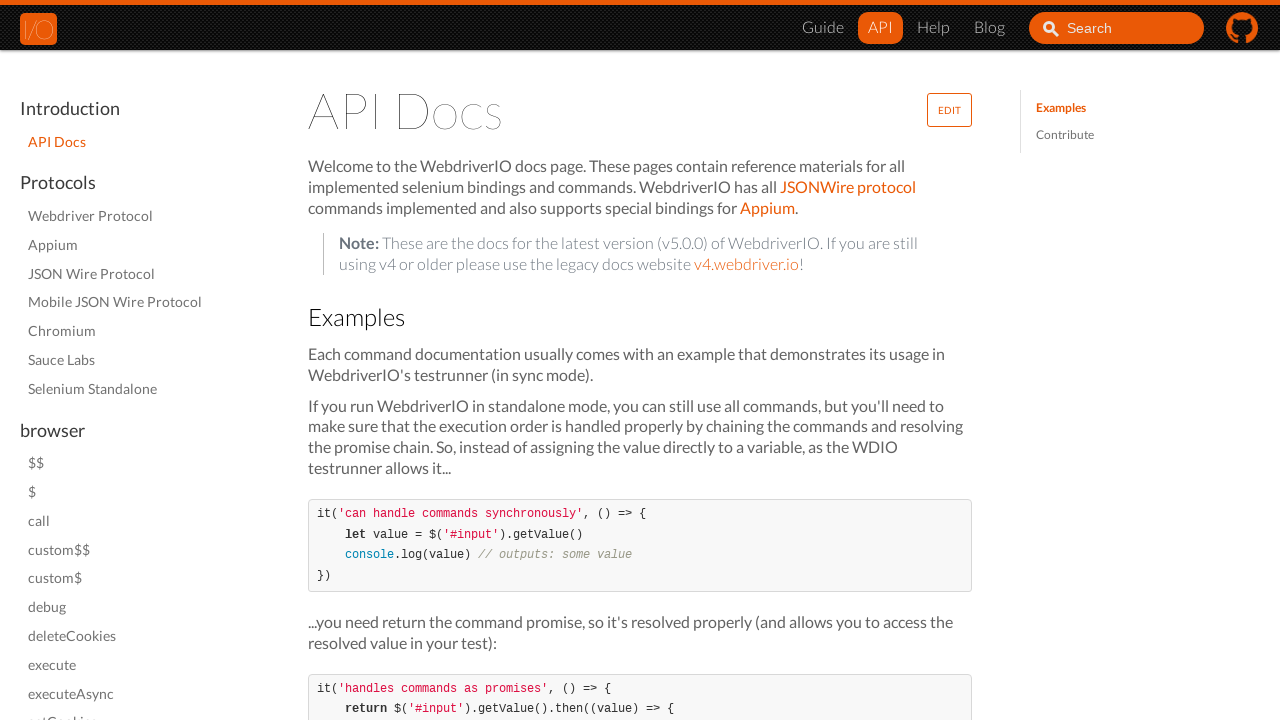

Typed character 't' into search field on #search_input_react
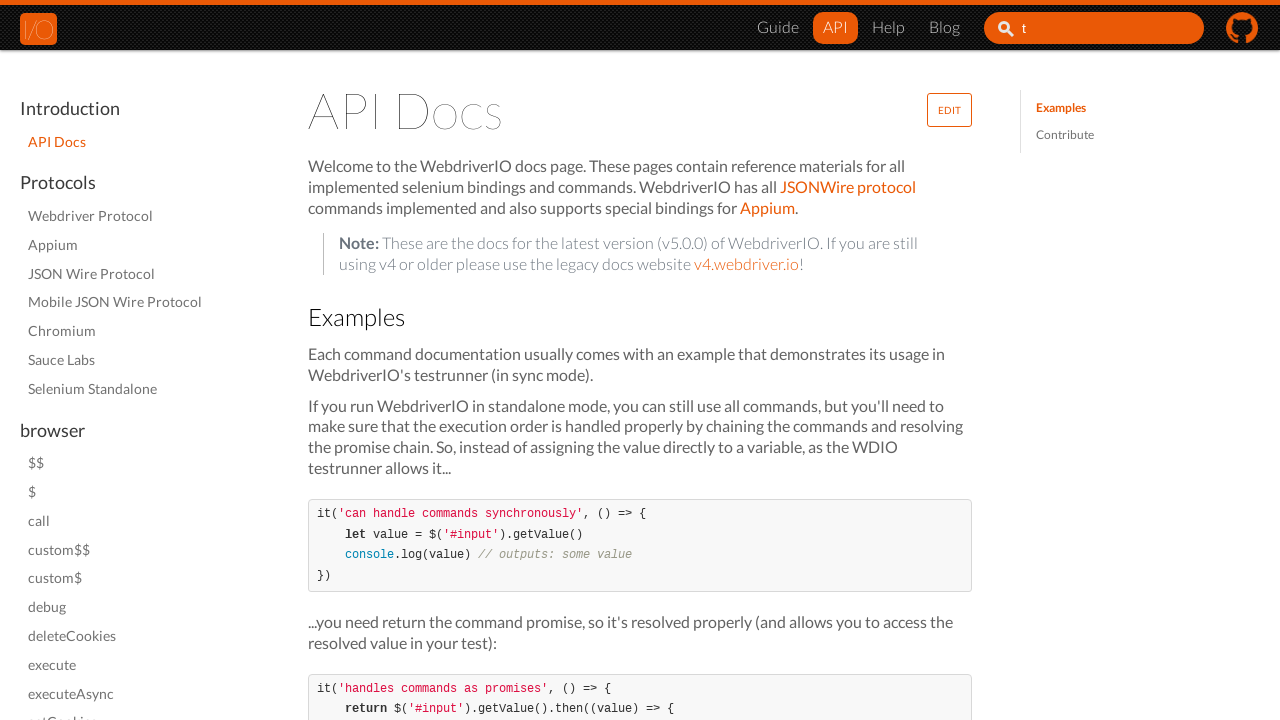

Typed character 'e' into search field on #search_input_react
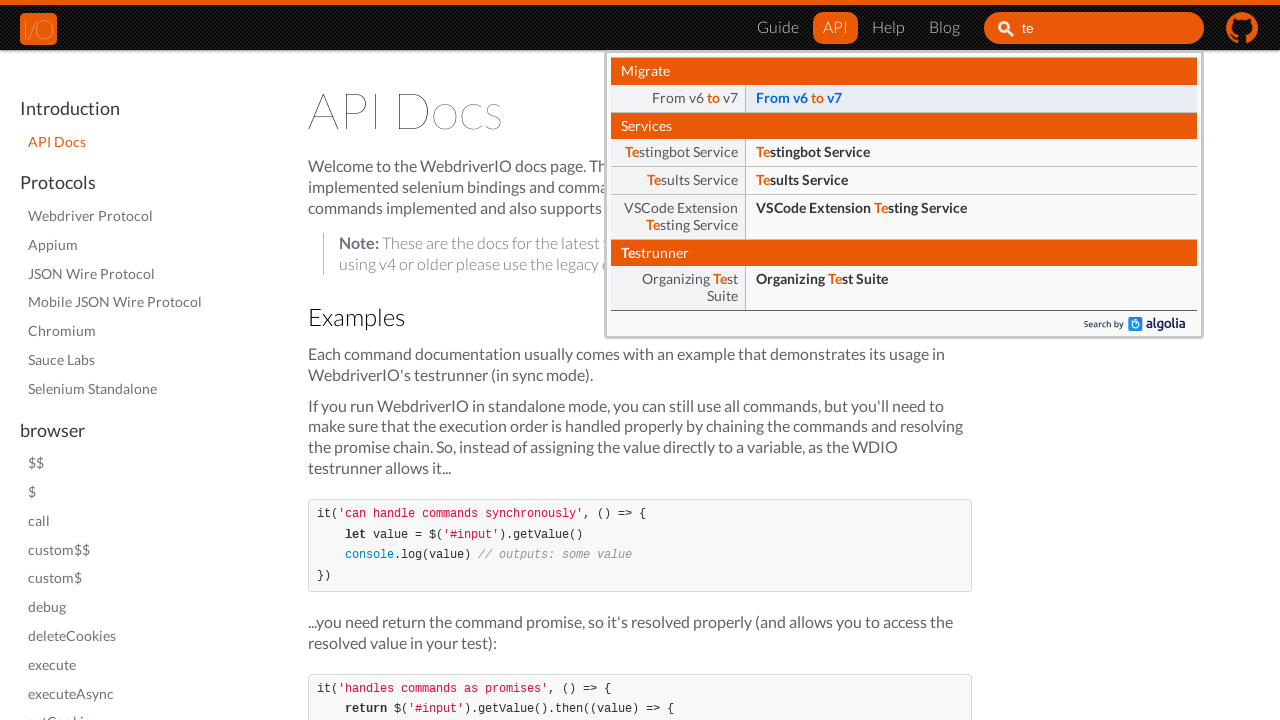

Typed character 's' into search field on #search_input_react
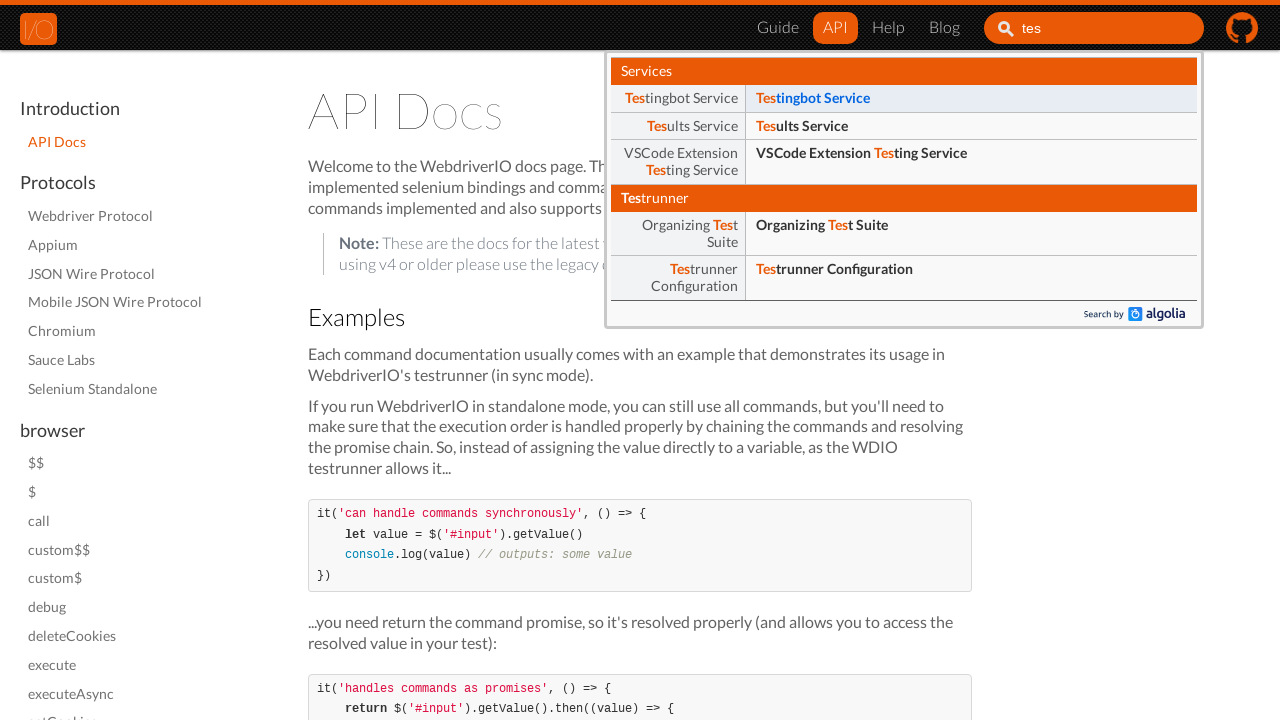

Typed characters 't ' into search field on #search_input_react
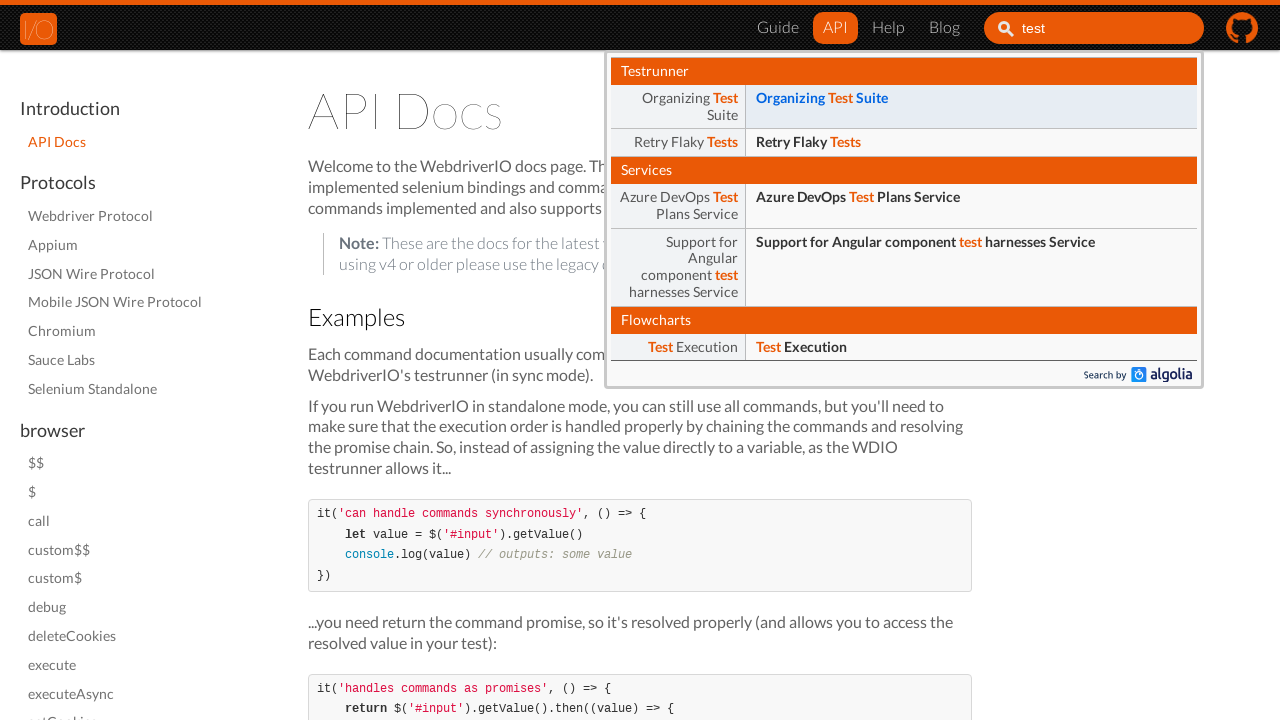

Typed character 'i' into search field on #search_input_react
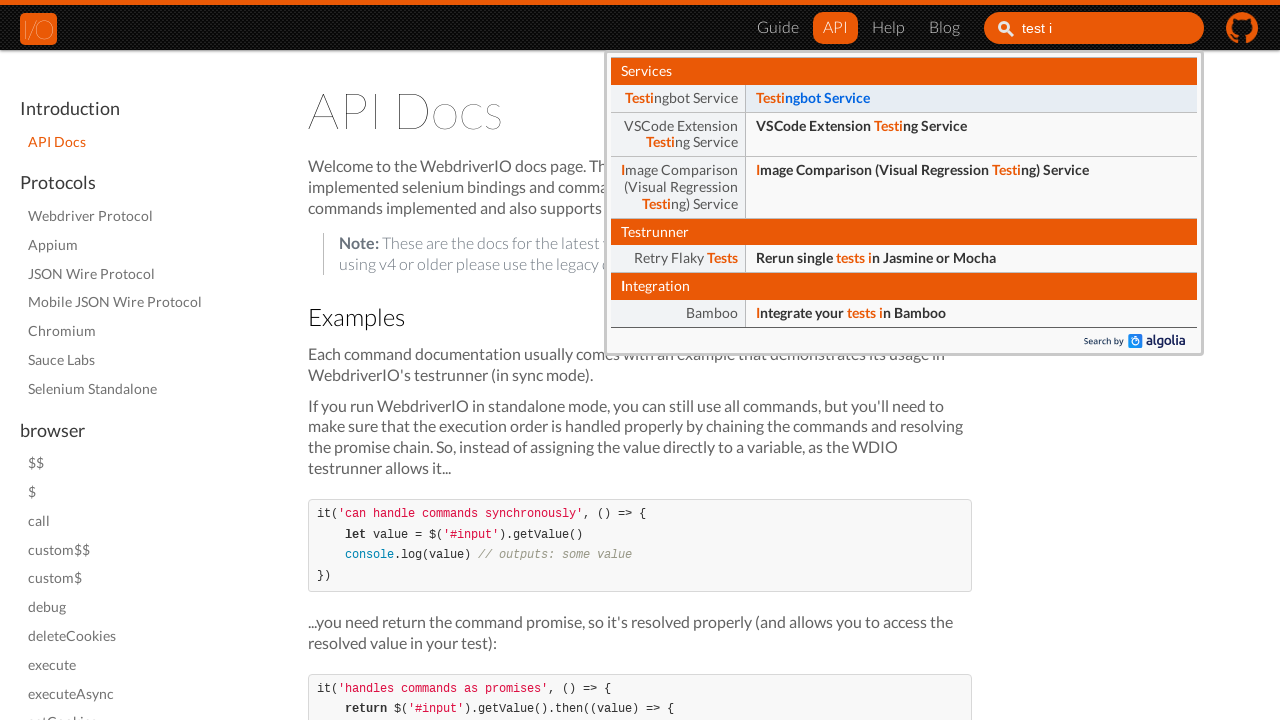

Typed characters 's ' into search field on #search_input_react
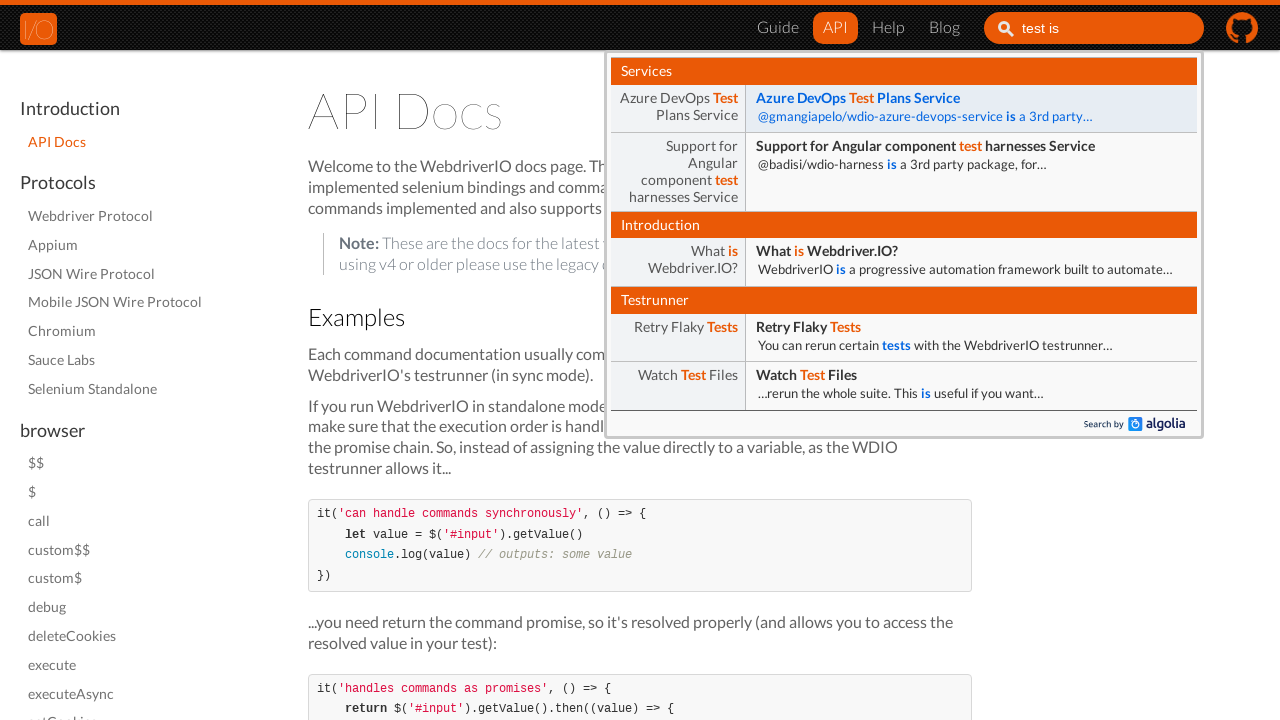

Typed character 'D' into search field on #search_input_react
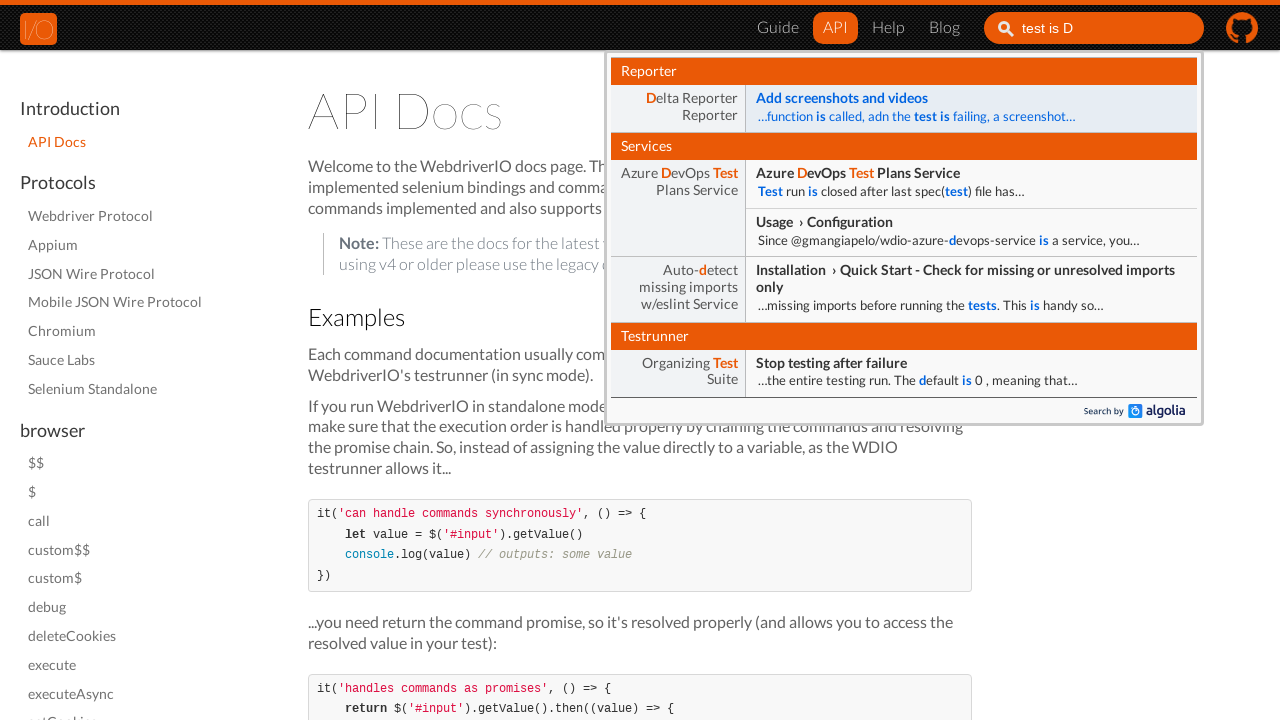

Typed character 'O' into search field on #search_input_react
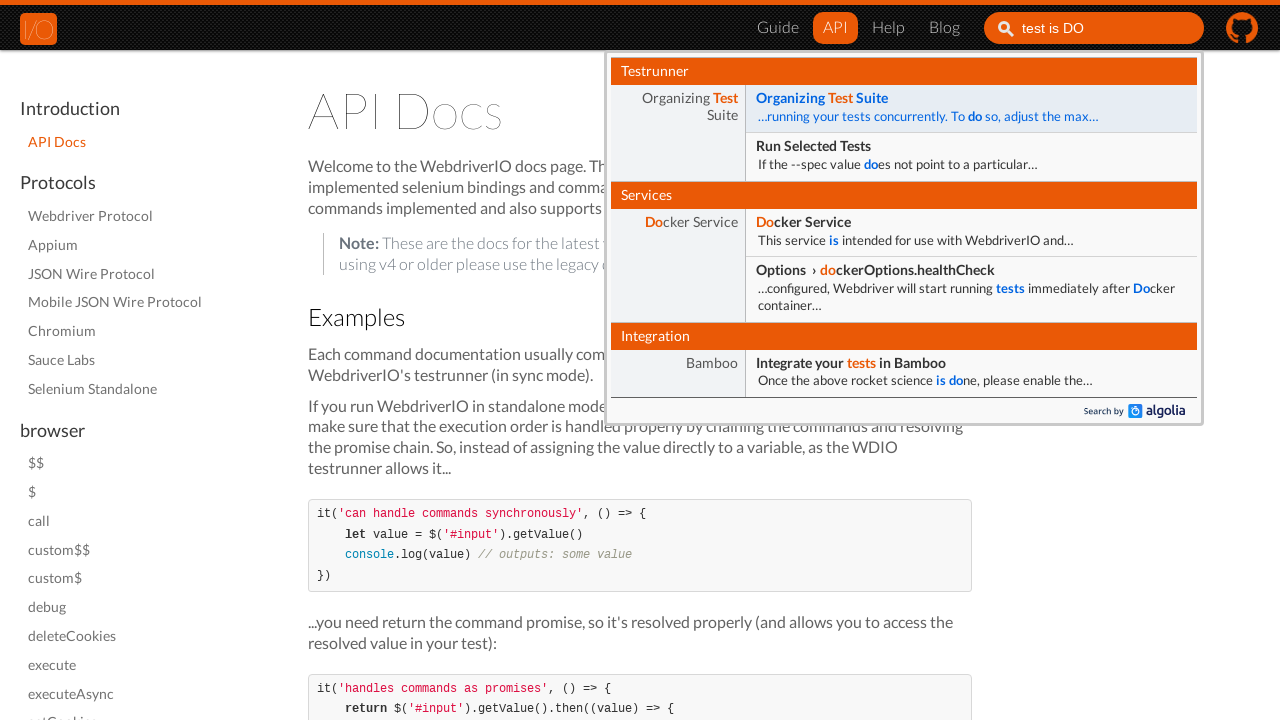

Typed character 'N' into search field on #search_input_react
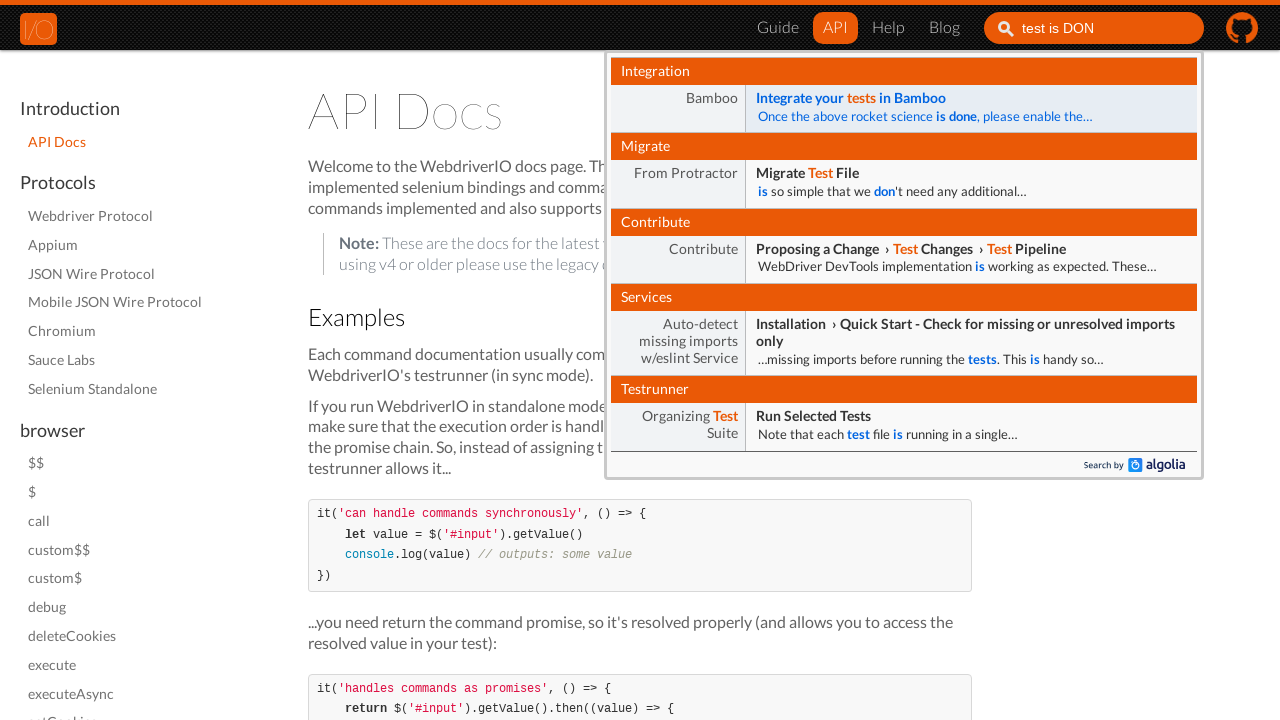

Typed character 'E' into search field on #search_input_react
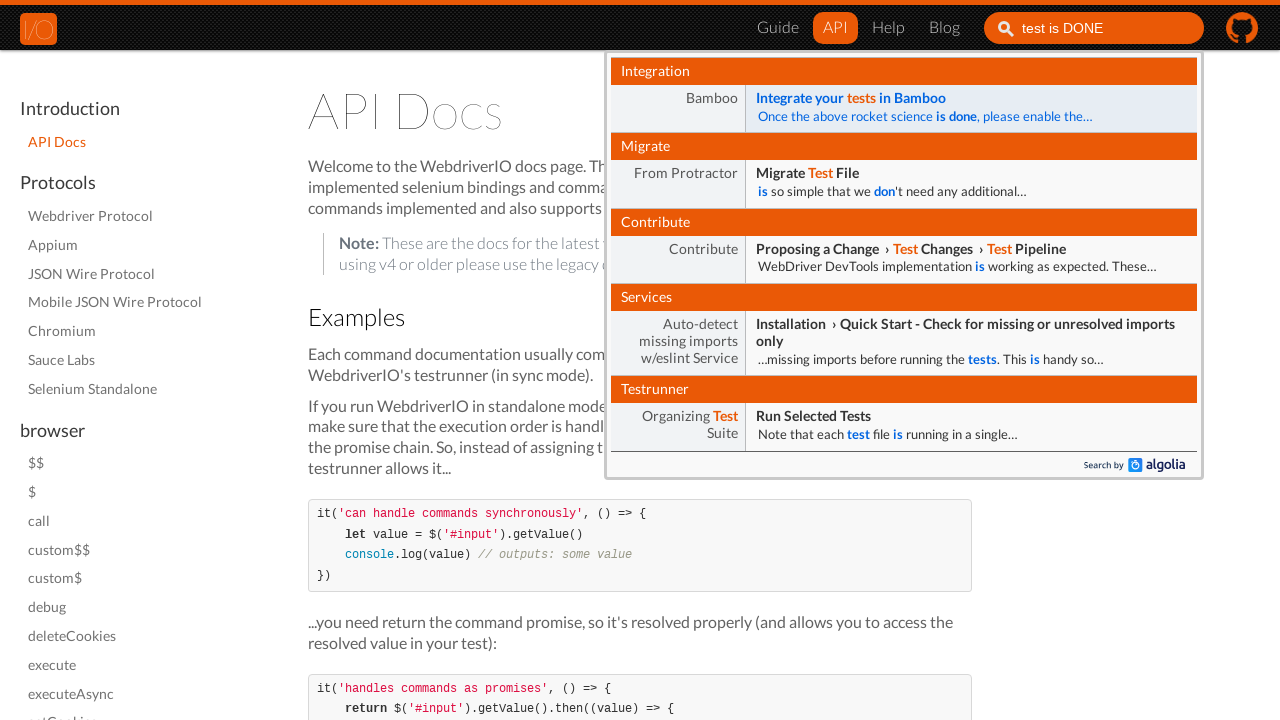

Typed character '!' into search field, completing 'test is DONE!' on #search_input_react
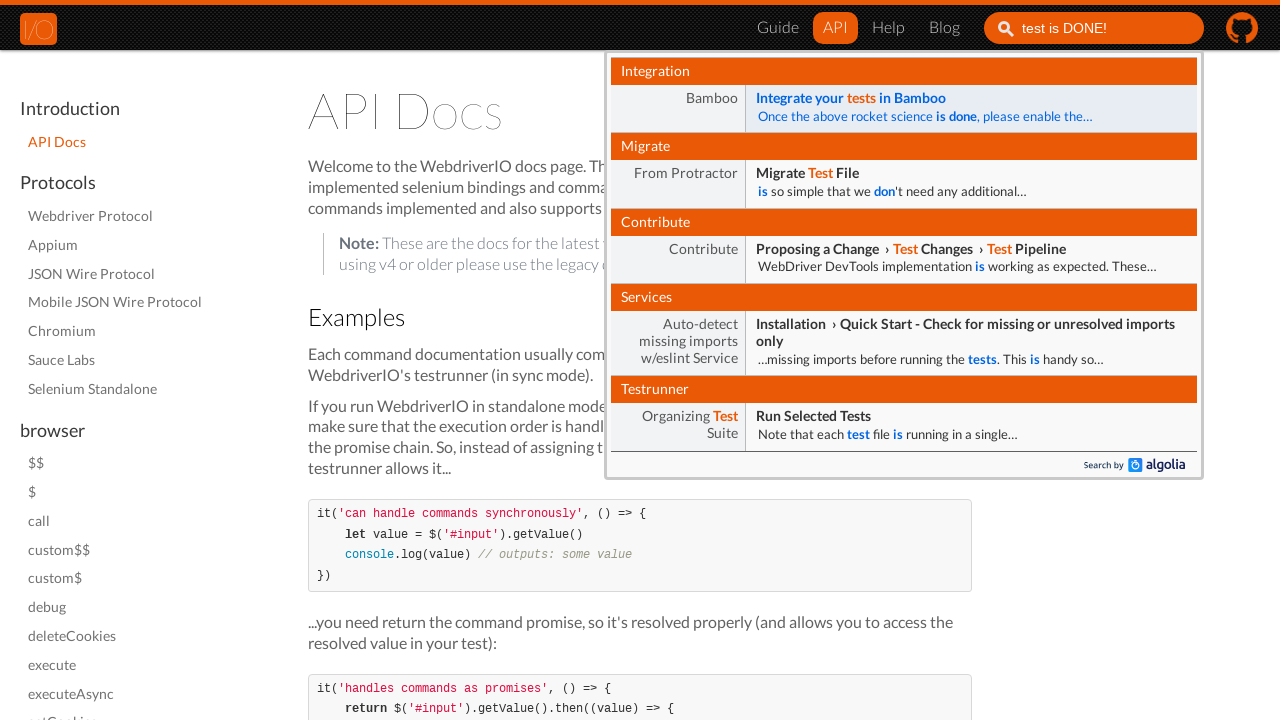

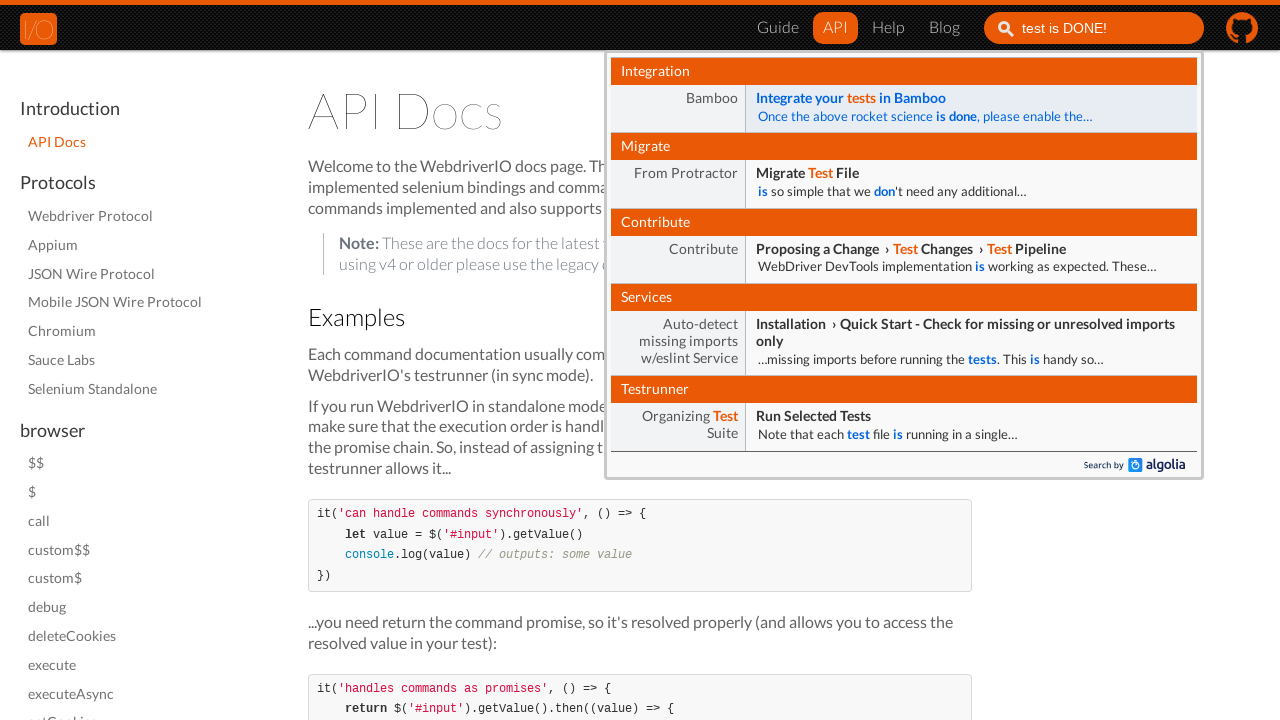